Tests handling of JavaScript confirm dialog by clicking the confirm button and dismissing the dialog

Starting URL: https://the-internet.herokuapp.com/javascript_alerts

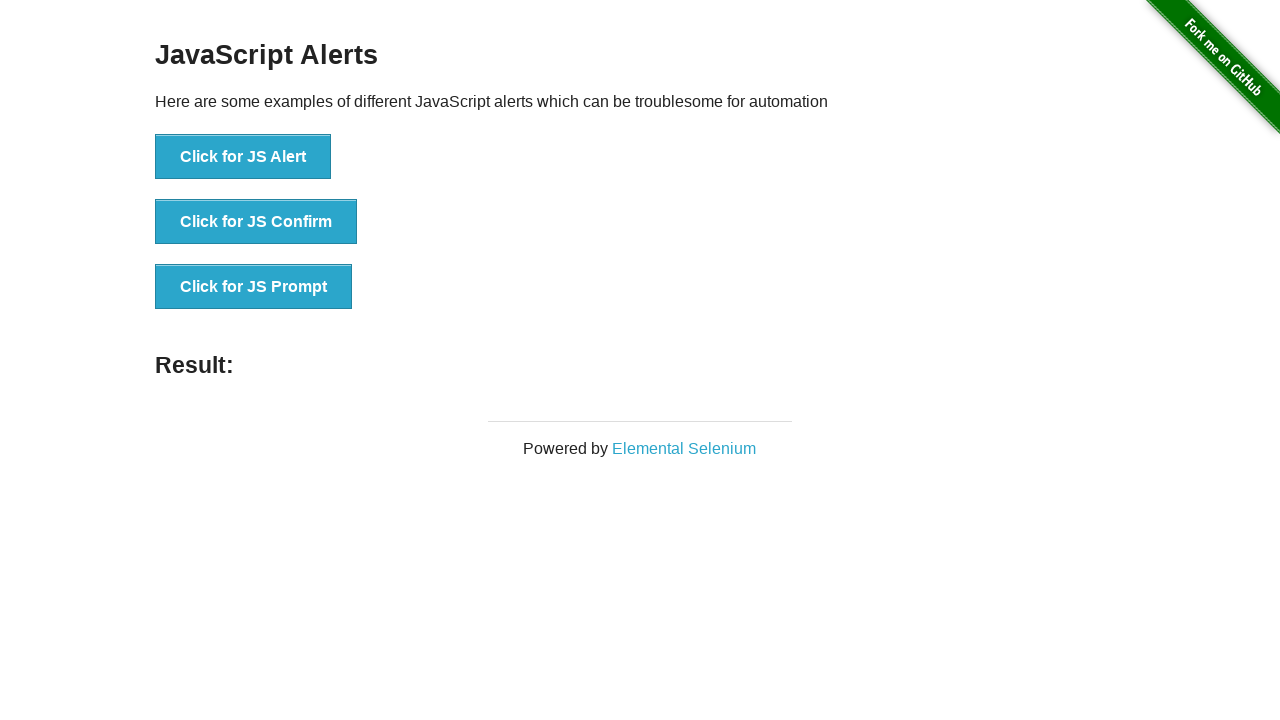

Set up dialog handler to dismiss confirm dialog
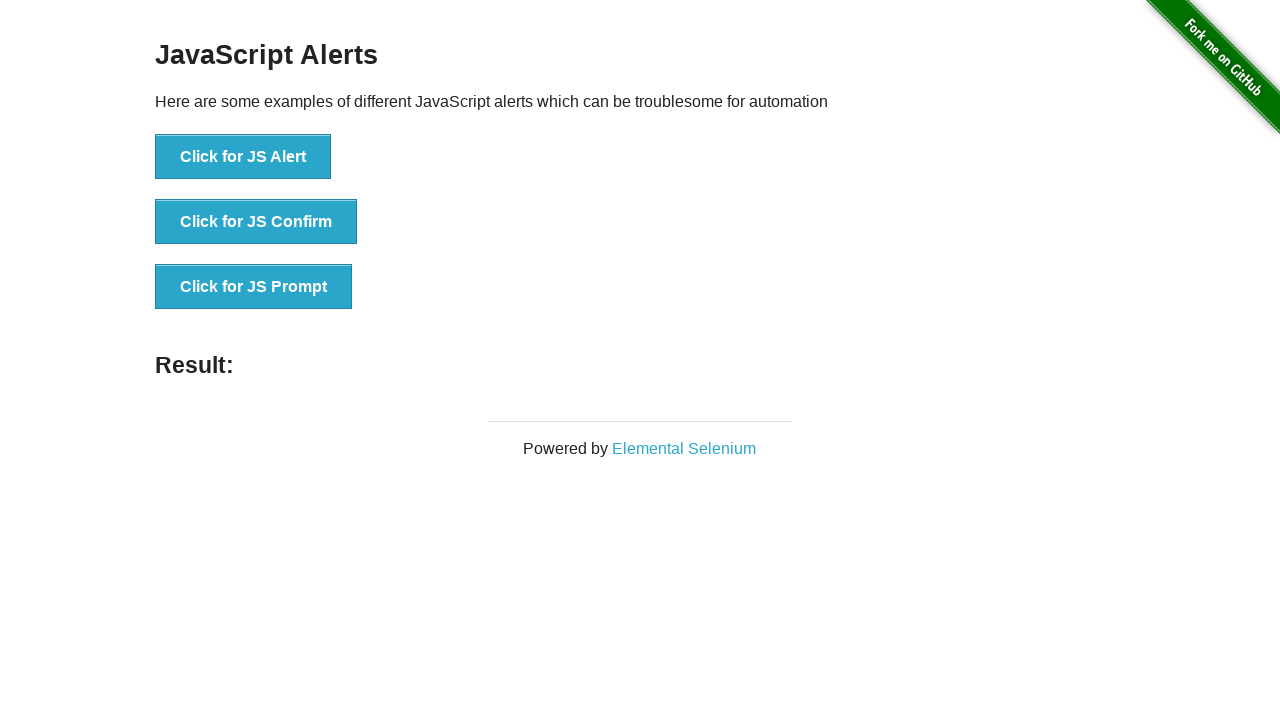

Clicked button to trigger JavaScript confirm dialog at (256, 222) on xpath=//button[text()='Click for JS Confirm']
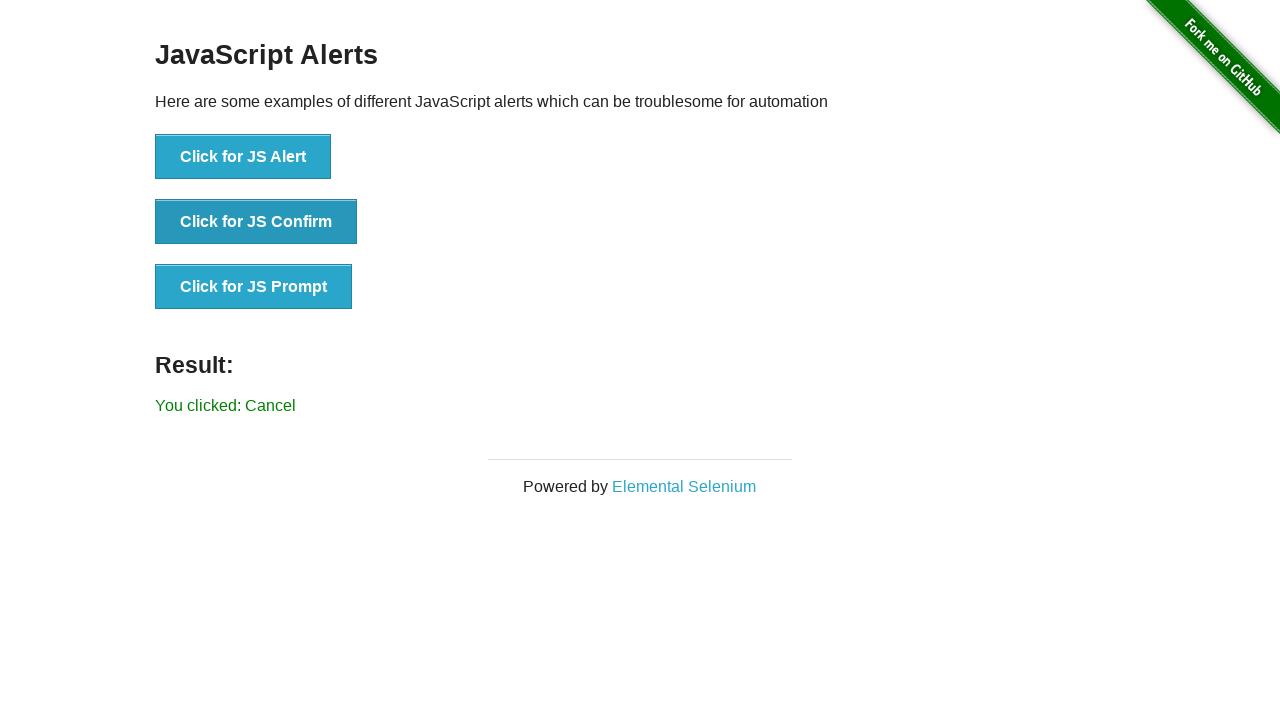

Confirmed result element appeared after dismissing dialog
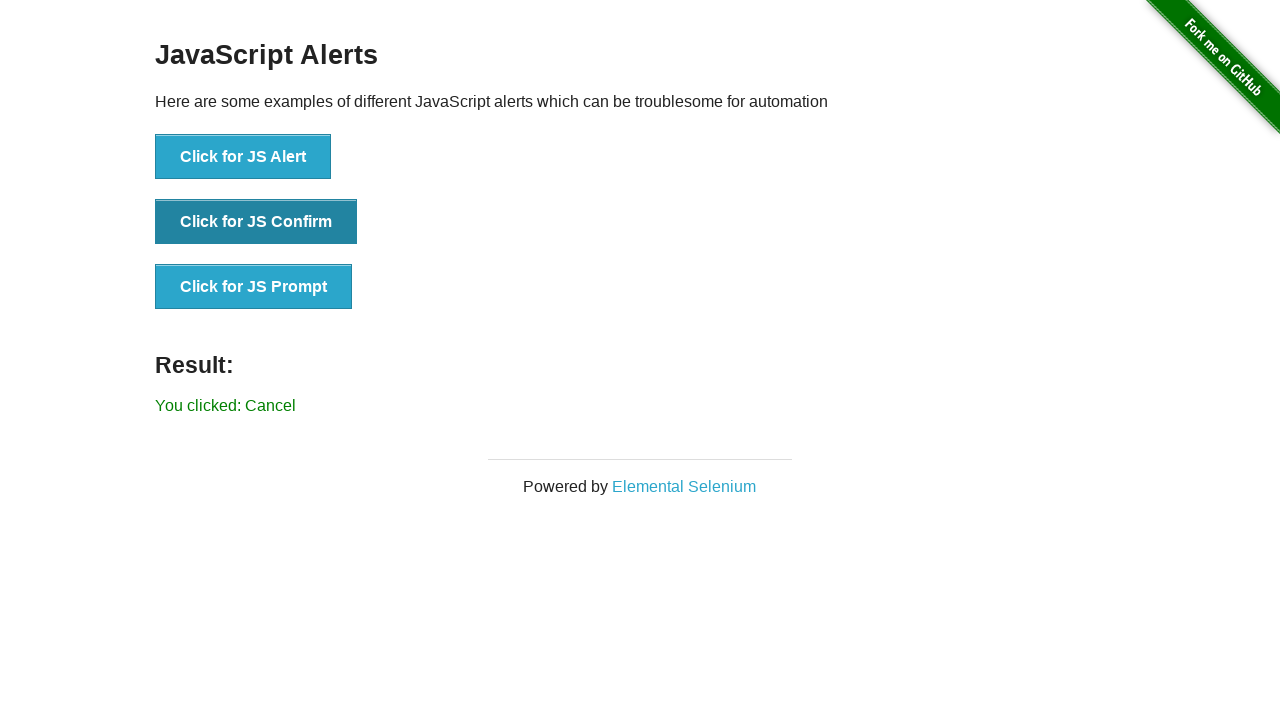

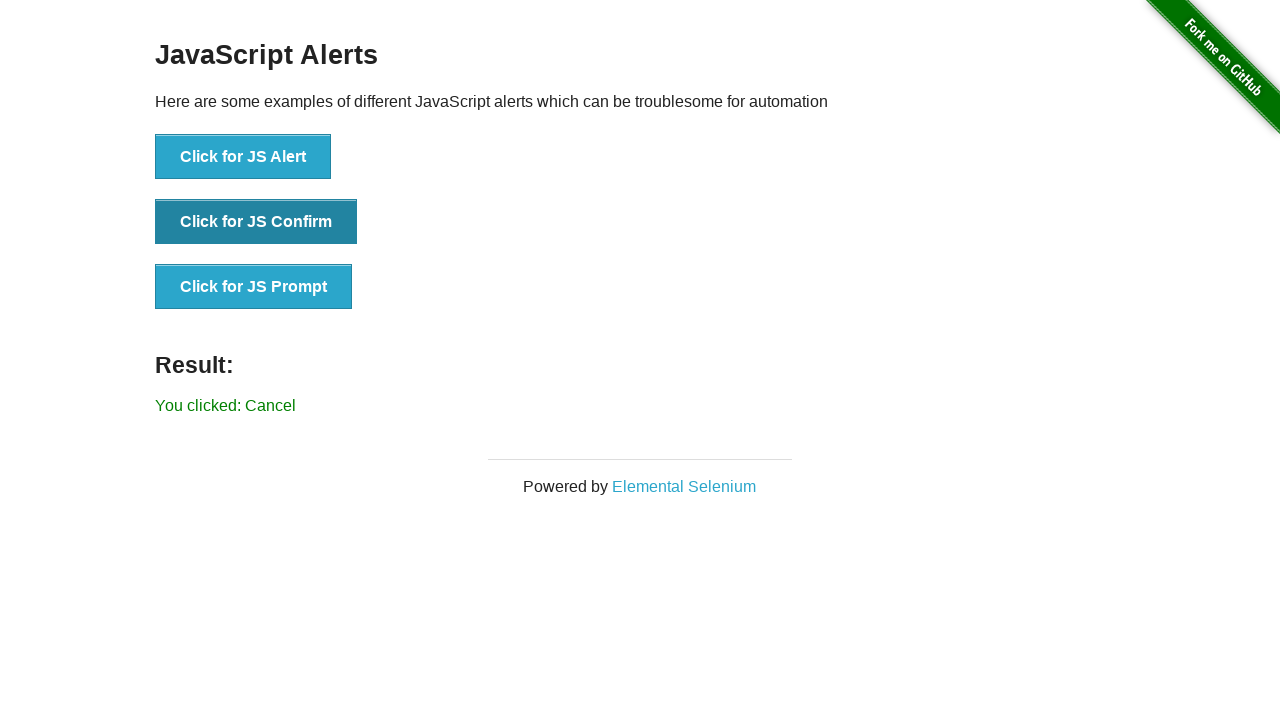